Loads the WebdriverIO documentation website and waits for the page to load successfully

Starting URL: https://webdriver.io

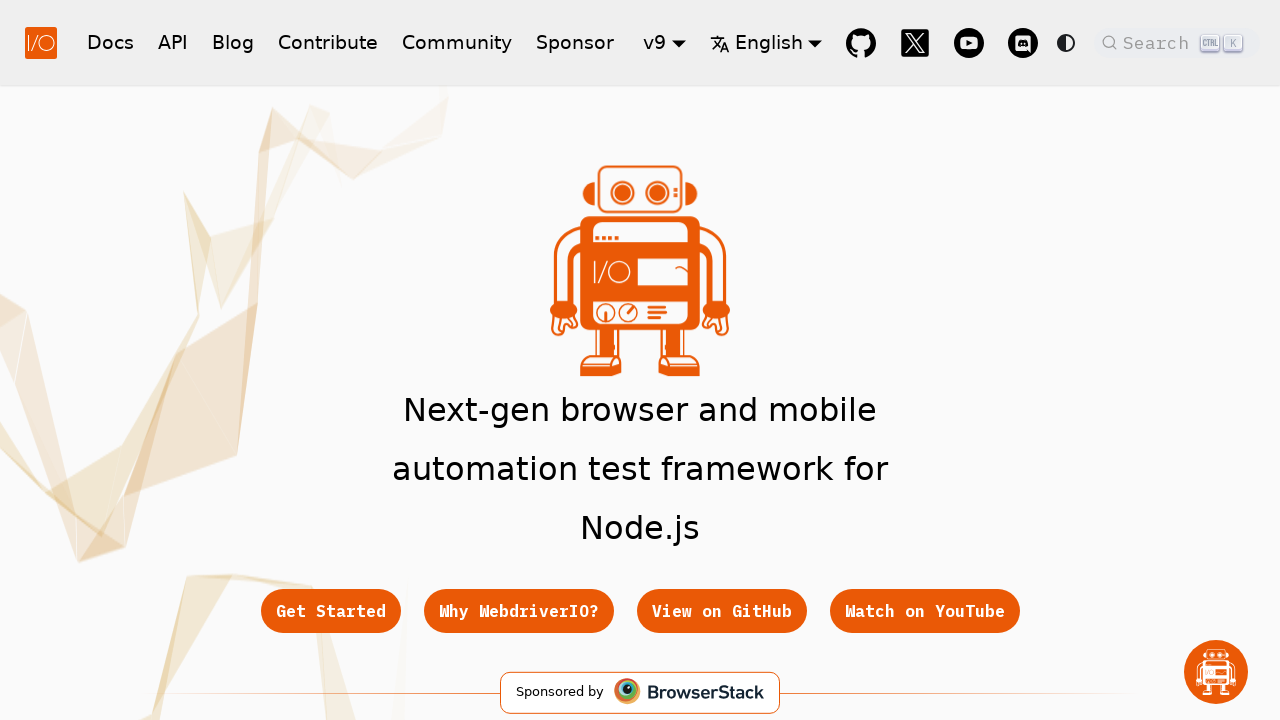

Waited for WebdriverIO documentation page to reach domcontentloaded state
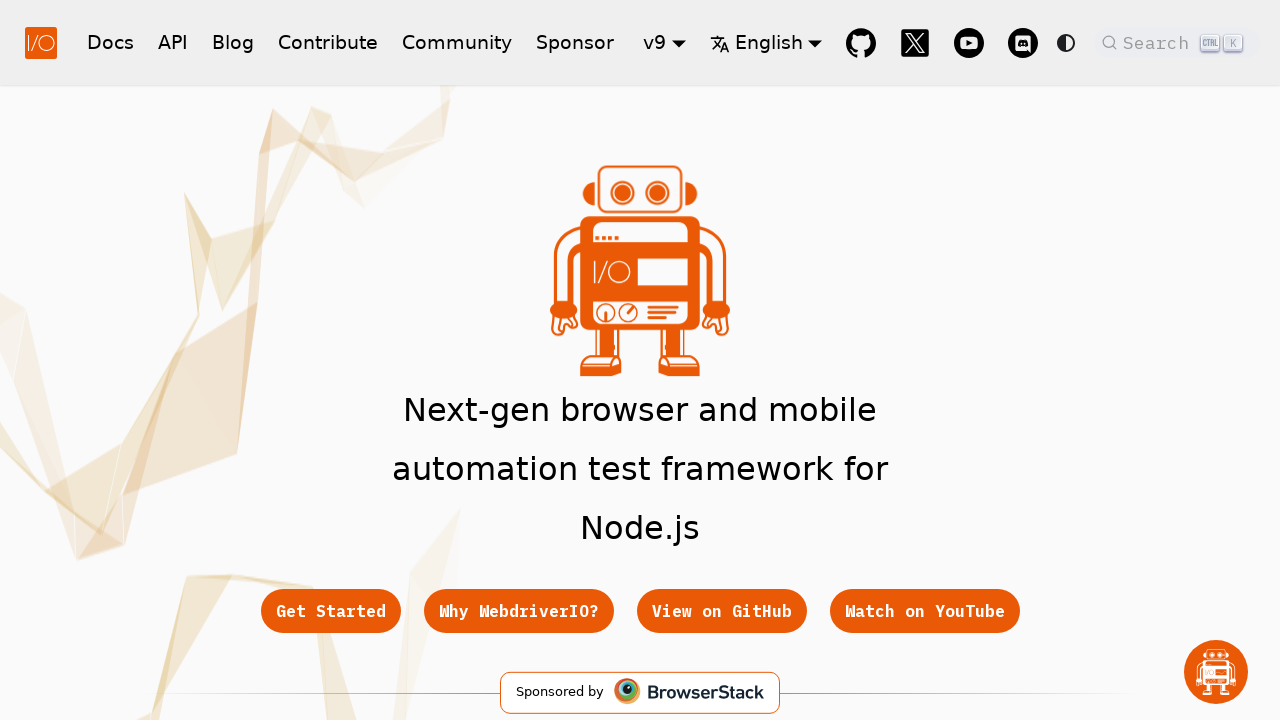

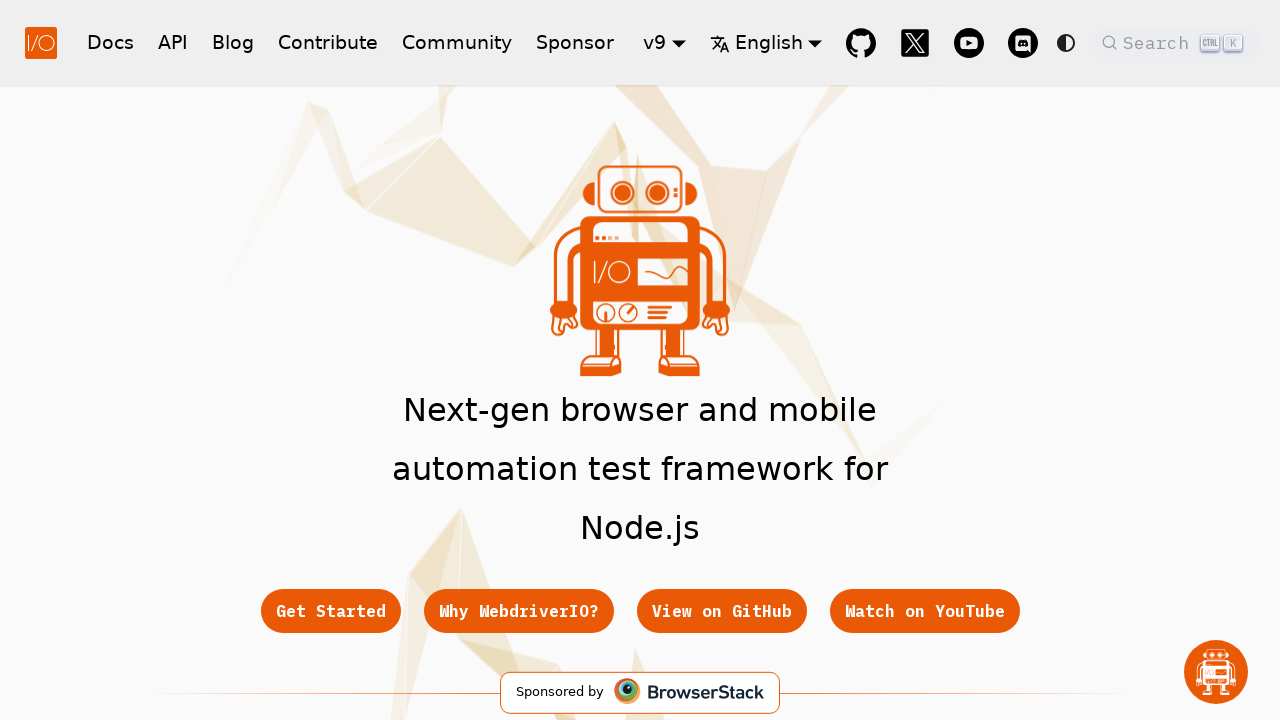